Navigates to the Text Box page, clears the Full Name input field, clicks Submit, and verifies that no output text is displayed.

Starting URL: https://demoqa.com/elements

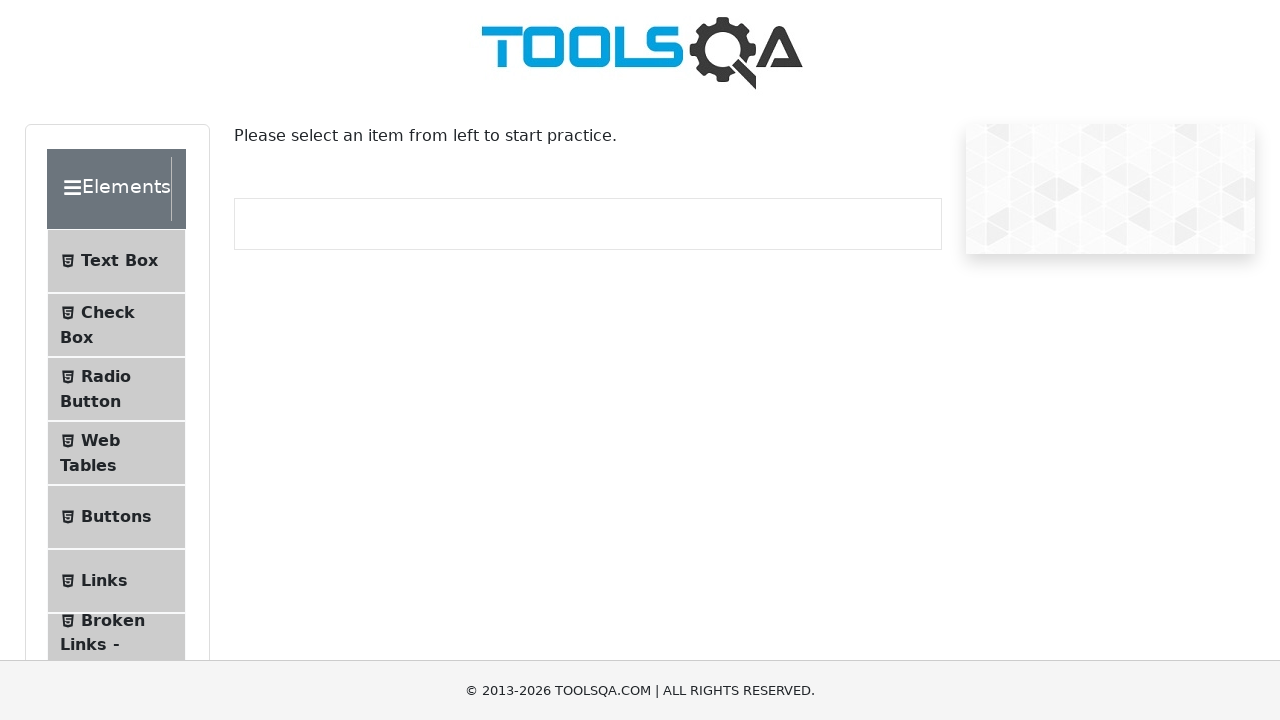

Clicked on 'Text Box' menu item at (119, 261) on internal:text="Text Box"i
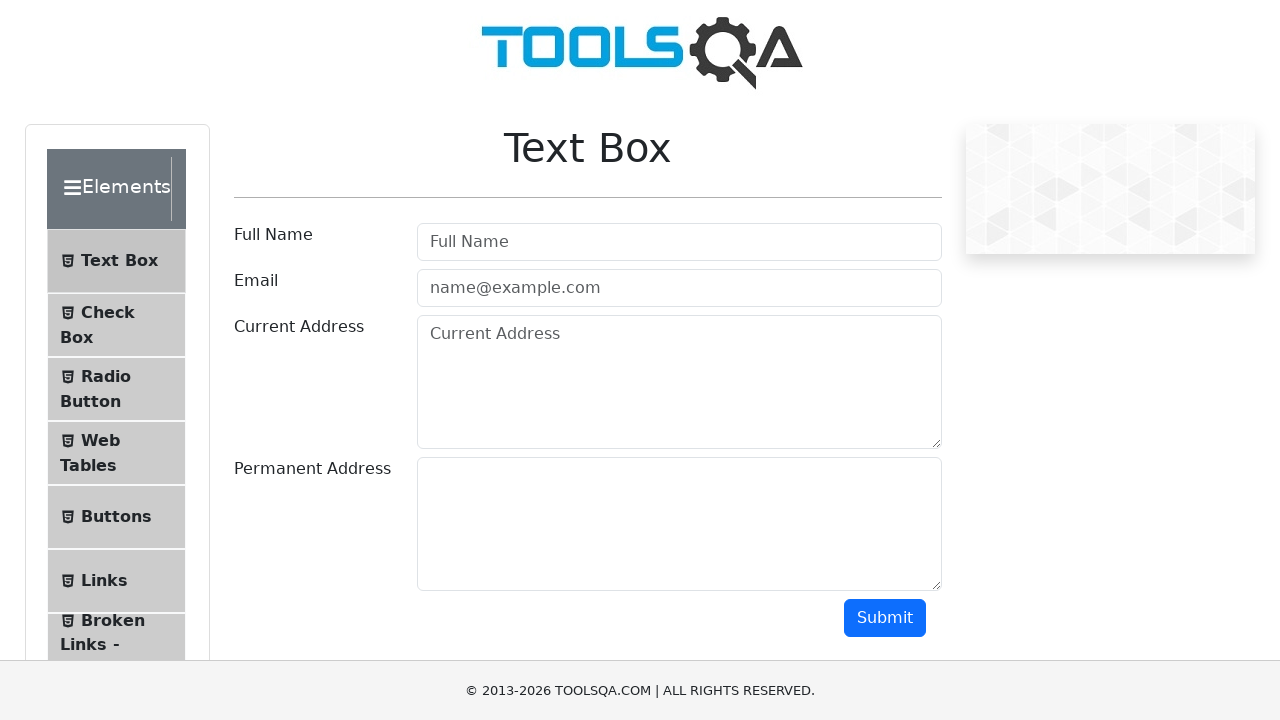

Navigated to Text Box page
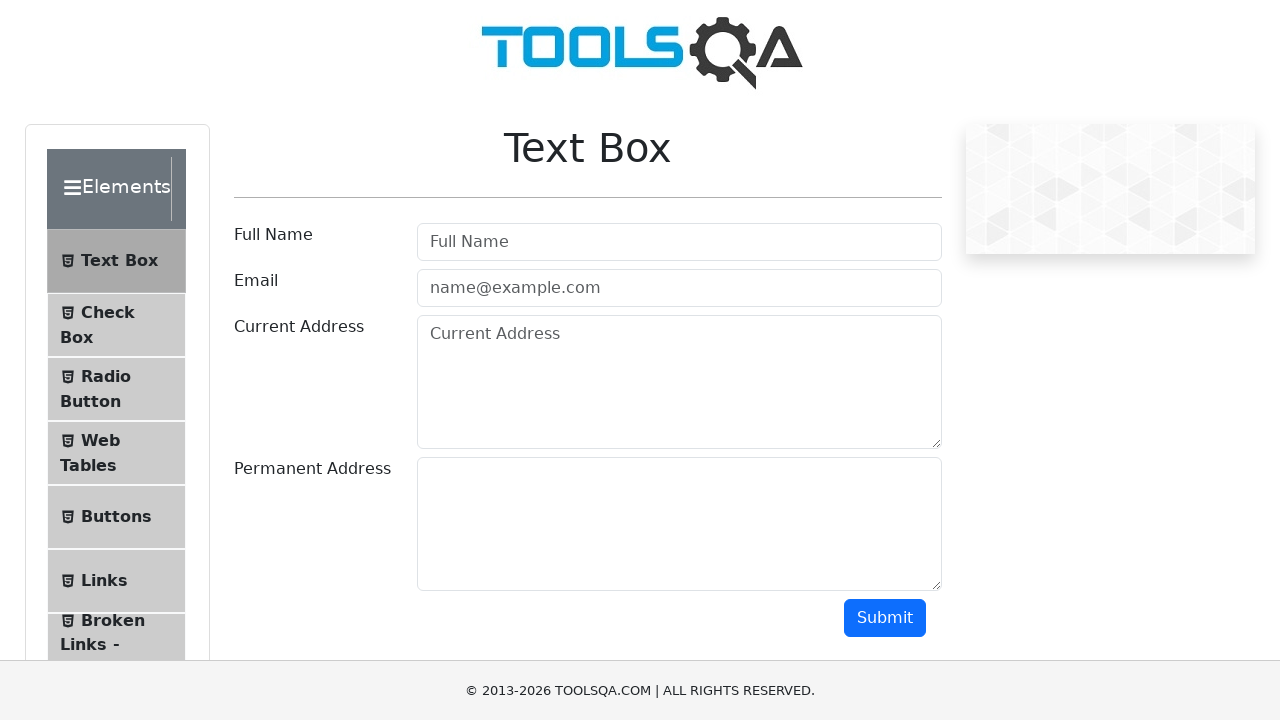

Cleared the Full Name input field on internal:attr=[placeholder="Full Name"i]
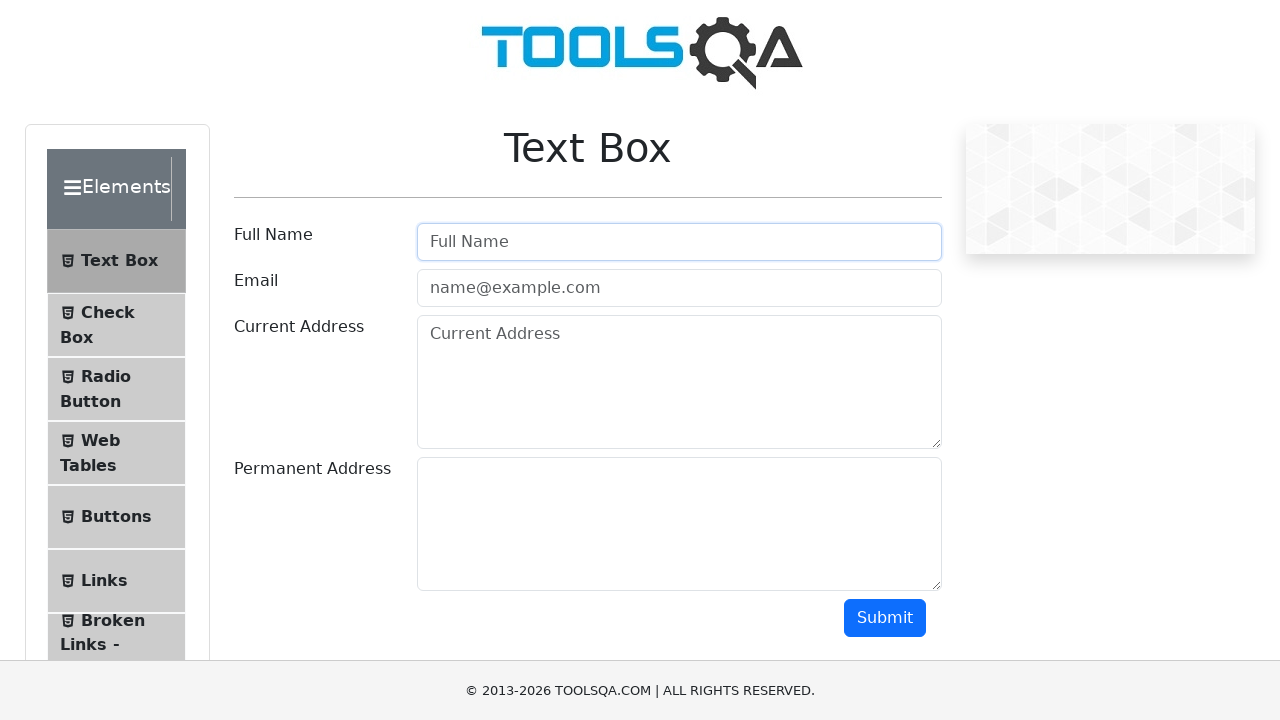

Clicked the Submit button at (885, 618) on internal:role=button[name="Submit"i]
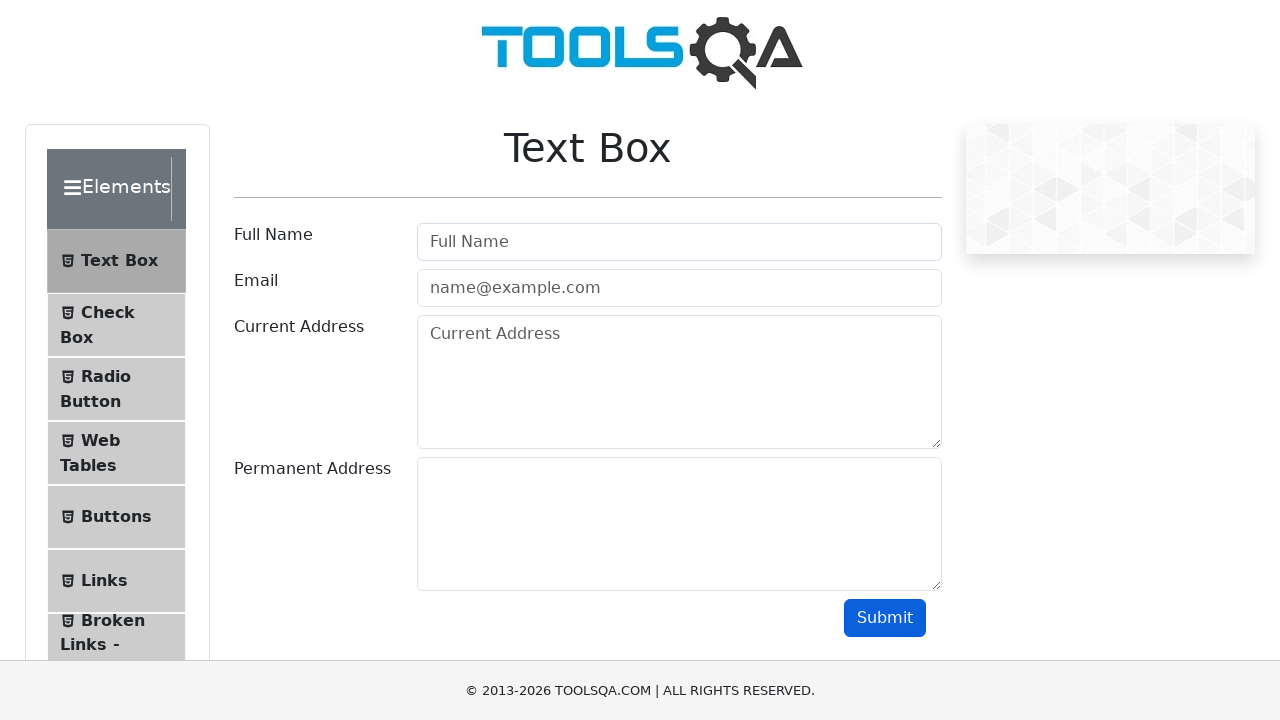

Verified that output text is hidden after clearing Full Name and submitting
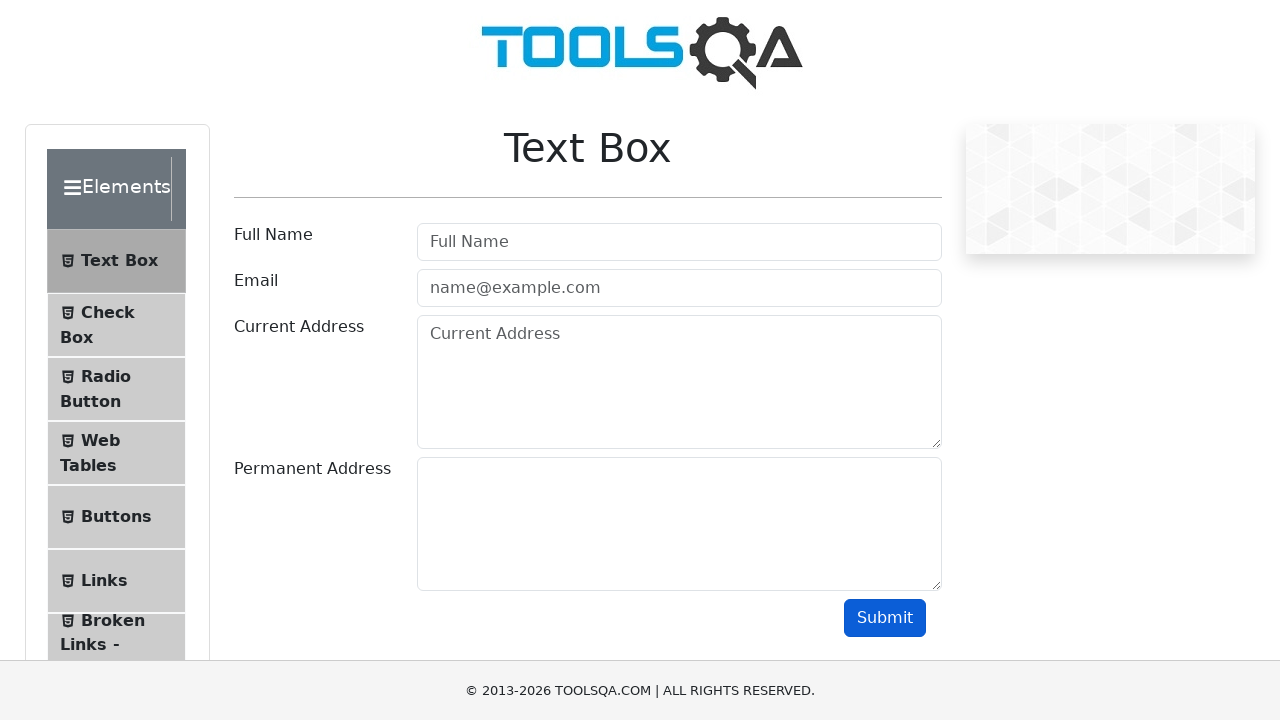

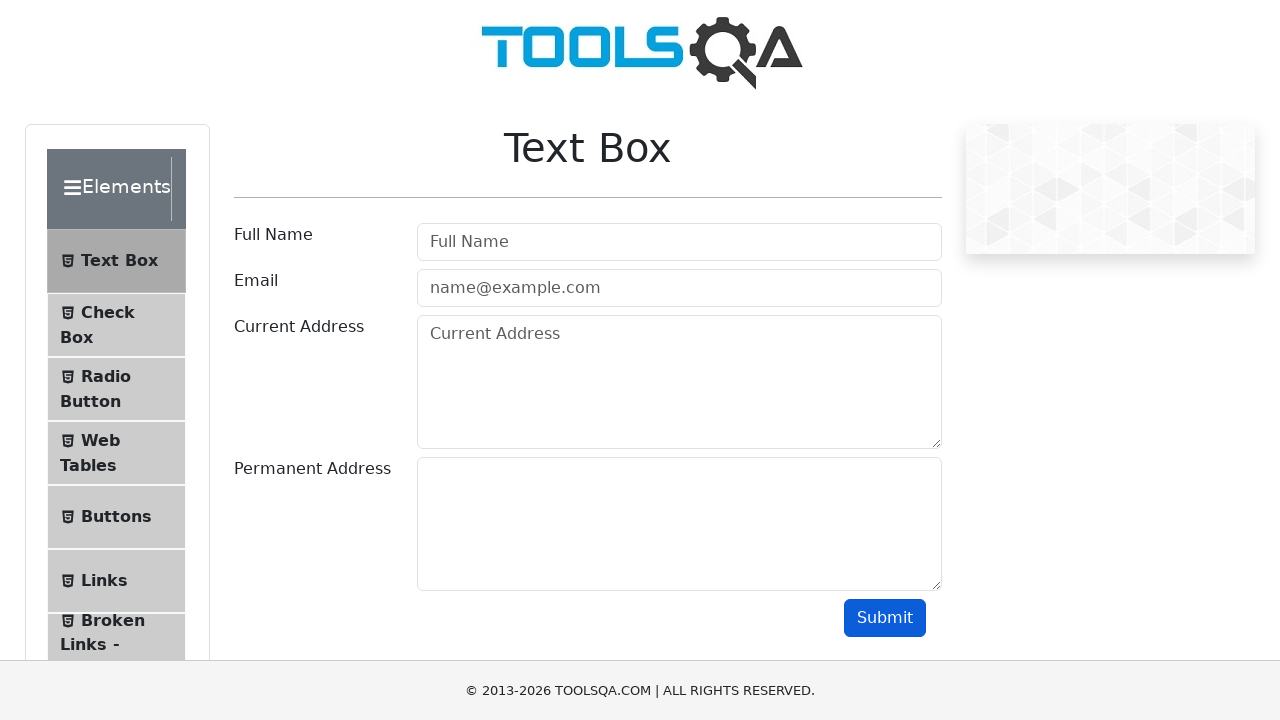